Tests JavaScript prompt handling by triggering a prompt dialog and dismissing it without entering text

Starting URL: http://www.tizag.com/javascriptT/javascriptprompt.php

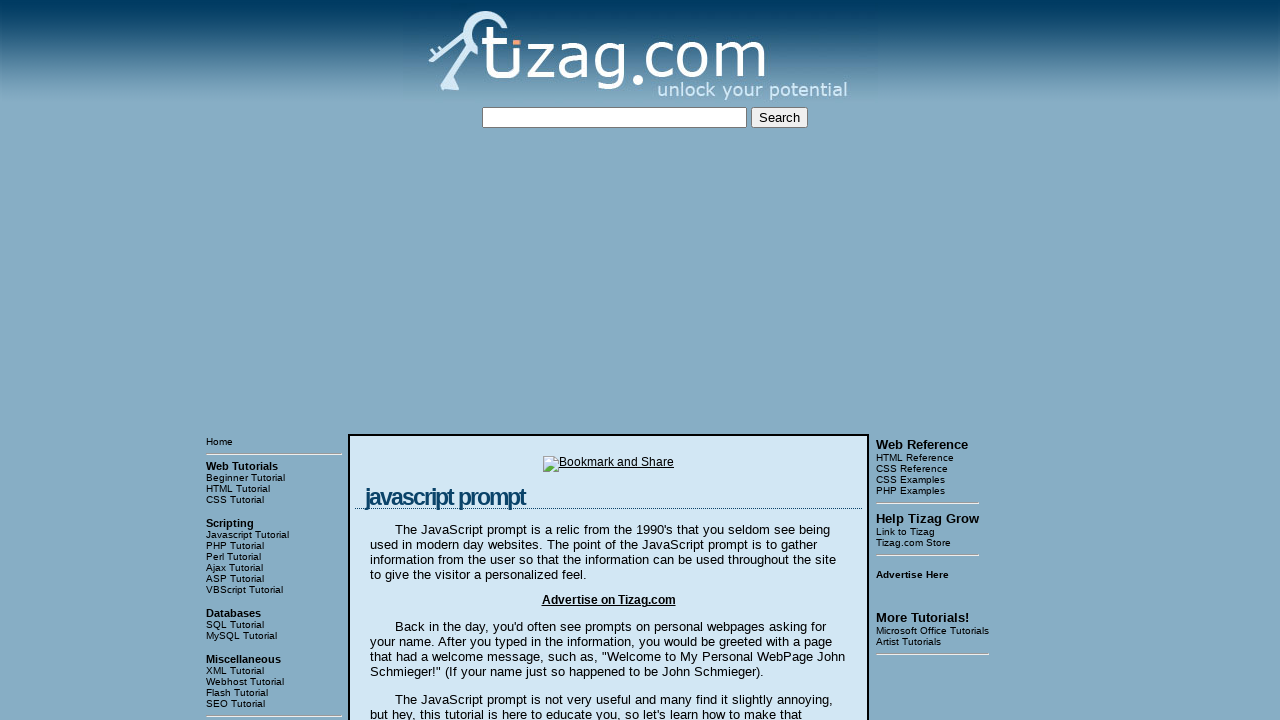

Clicked button to trigger prompt dialog at (419, 361) on input[type='button']
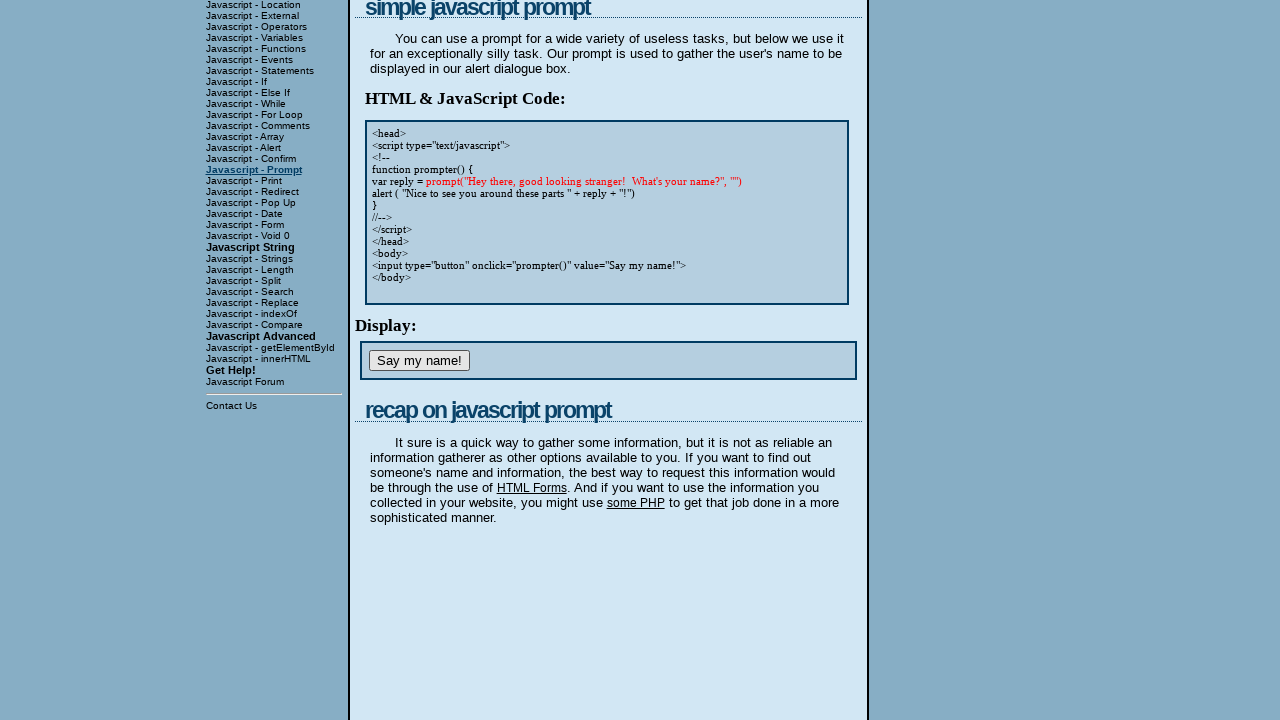

Set up handler to dismiss prompt dialog without entering text
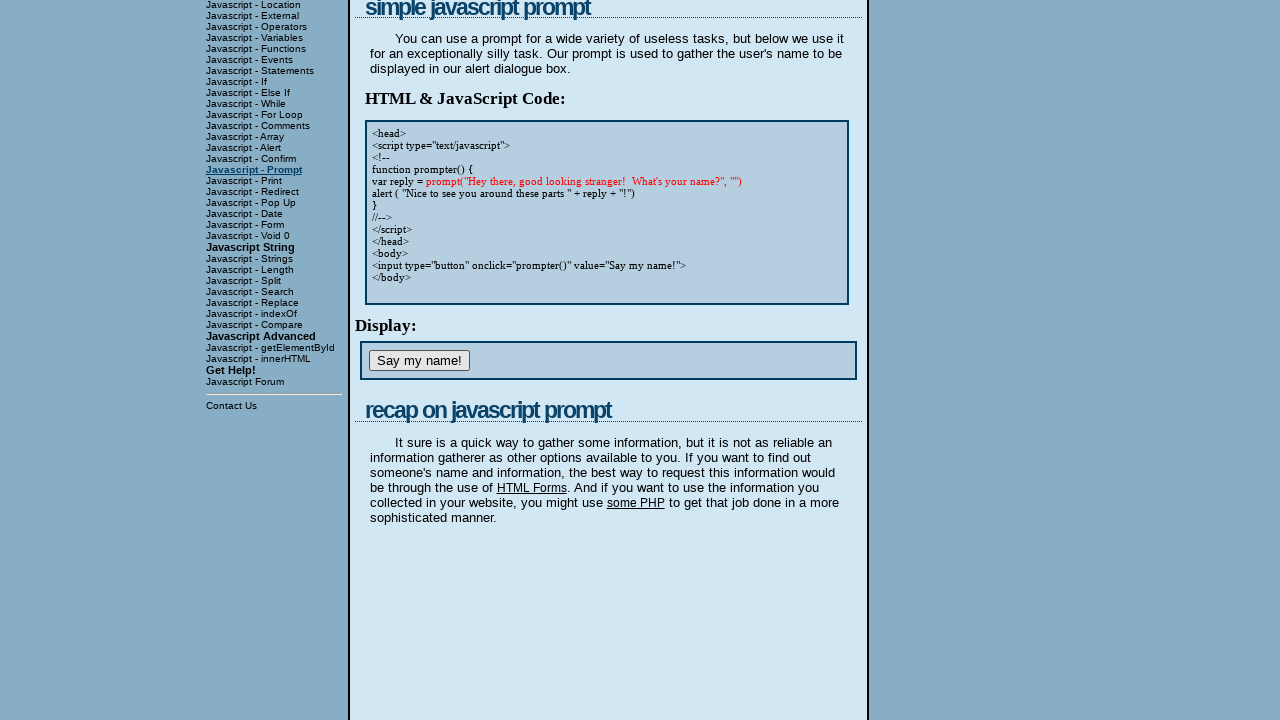

Waited for prompt dialog to be dismissed
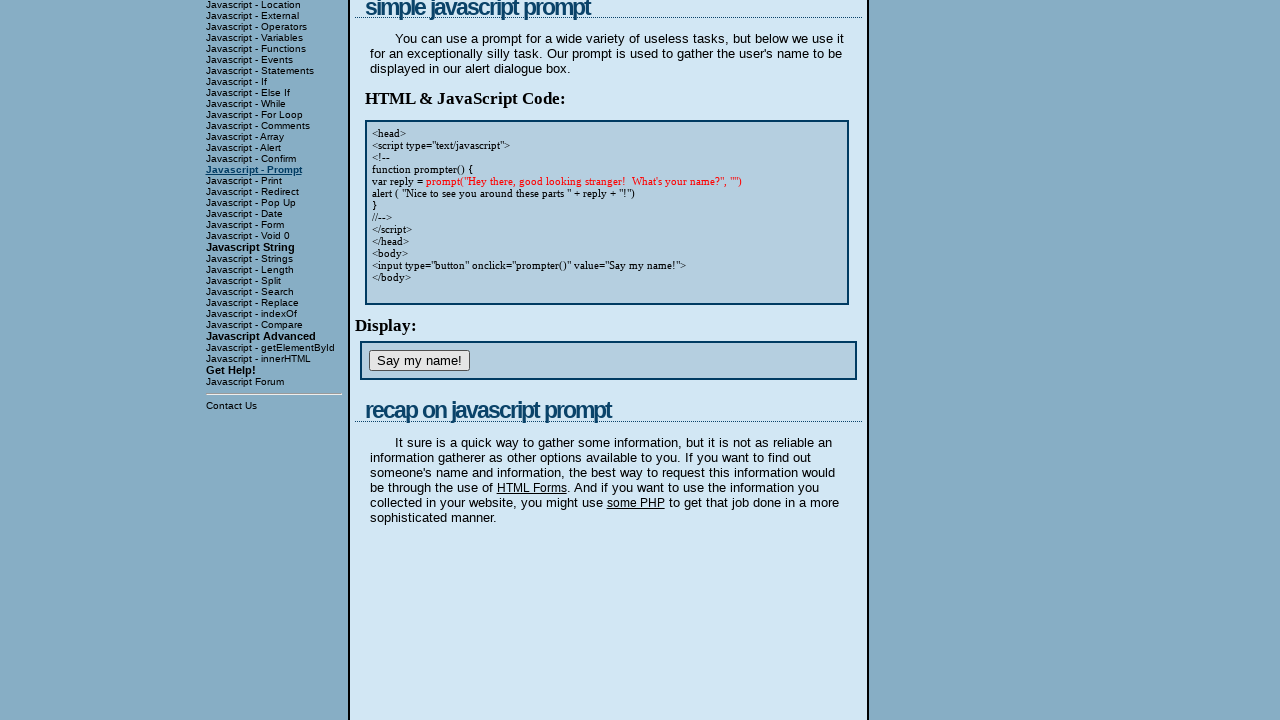

Set up handler to accept subsequent alert dialog
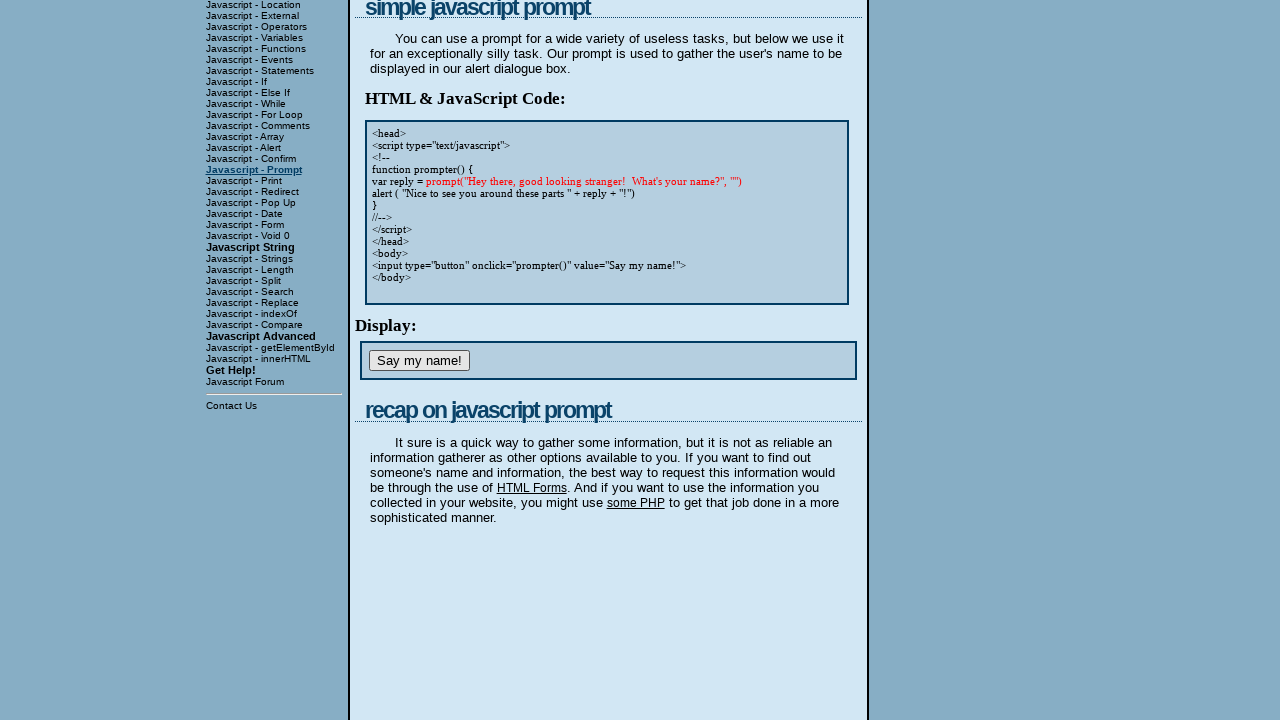

Waited for alert dialog to be accepted
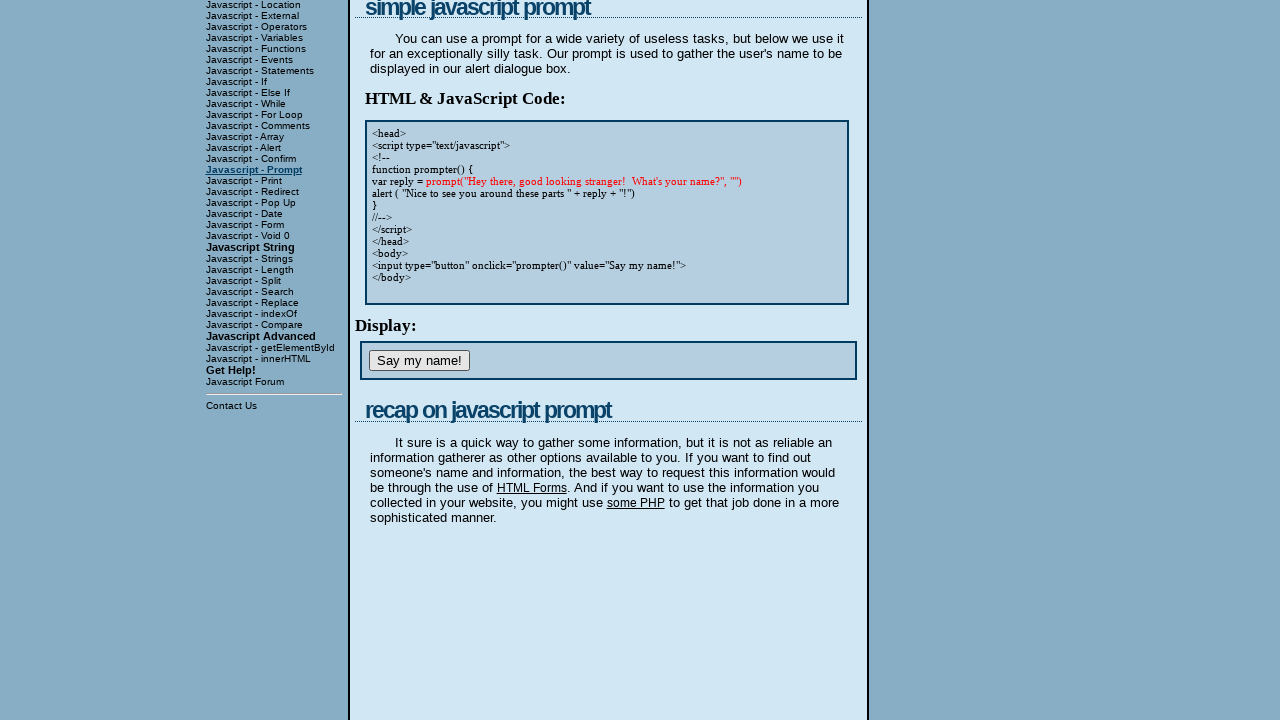

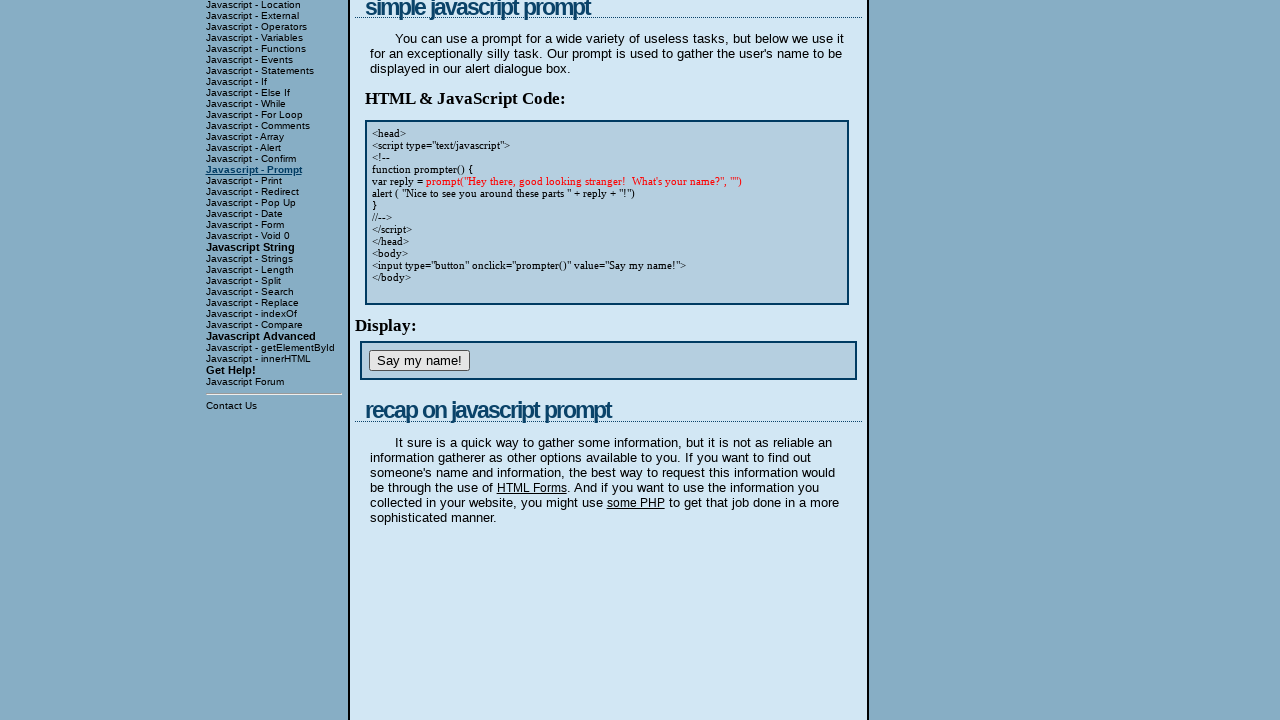